Tests click and hold interaction on a circle element, holding it for 2 seconds before releasing

Starting URL: https://demoapps.qspiders.com/ui/clickHold?sublist=0

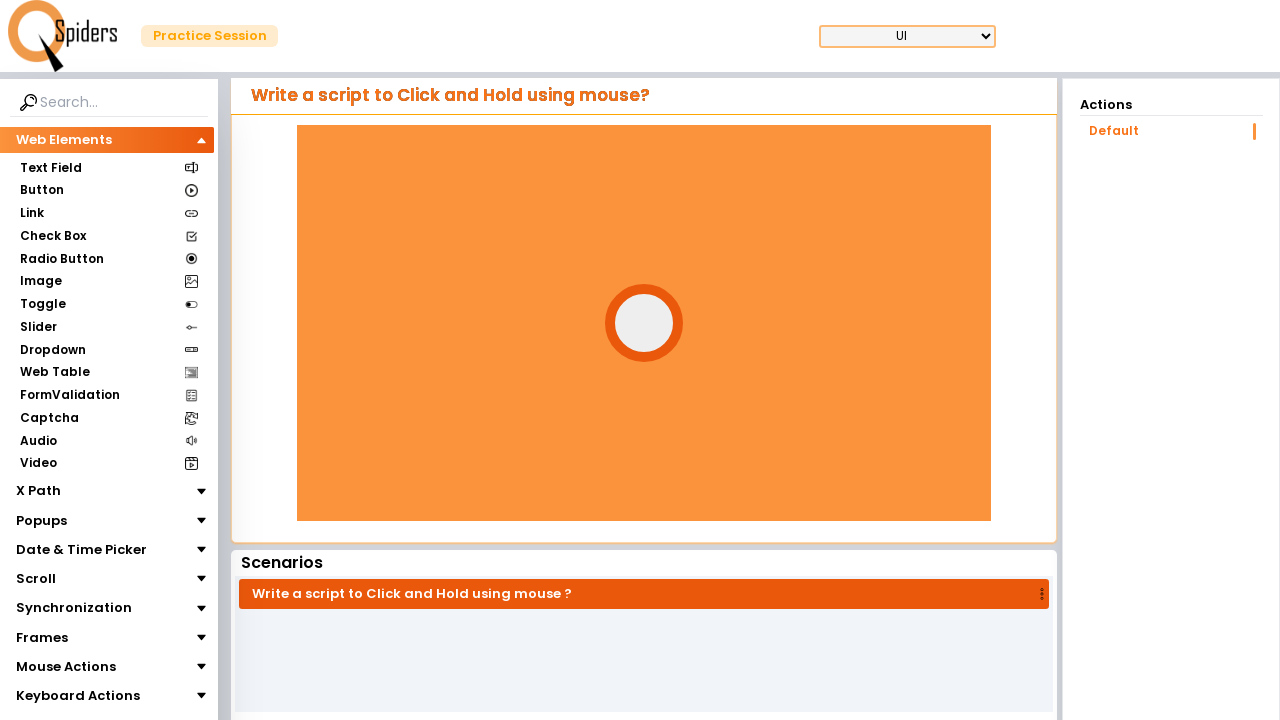

Located the circle element
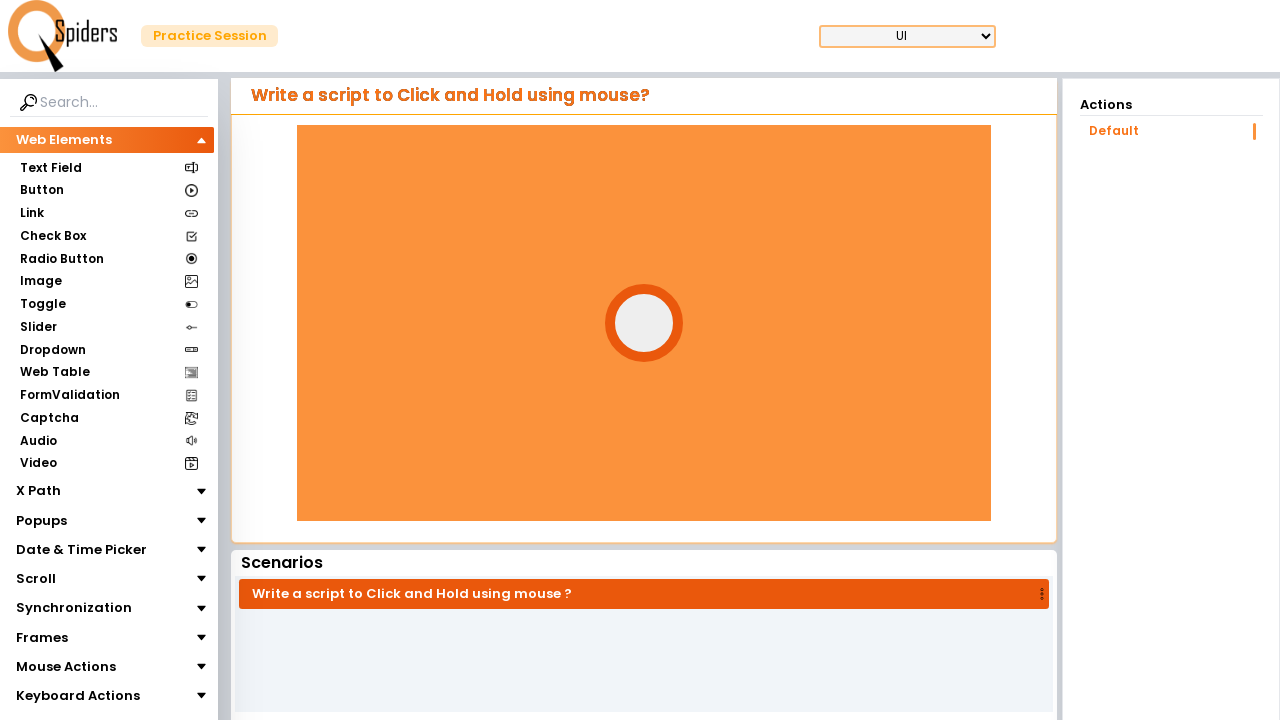

Hovered over the circle element at (644, 323) on #circle
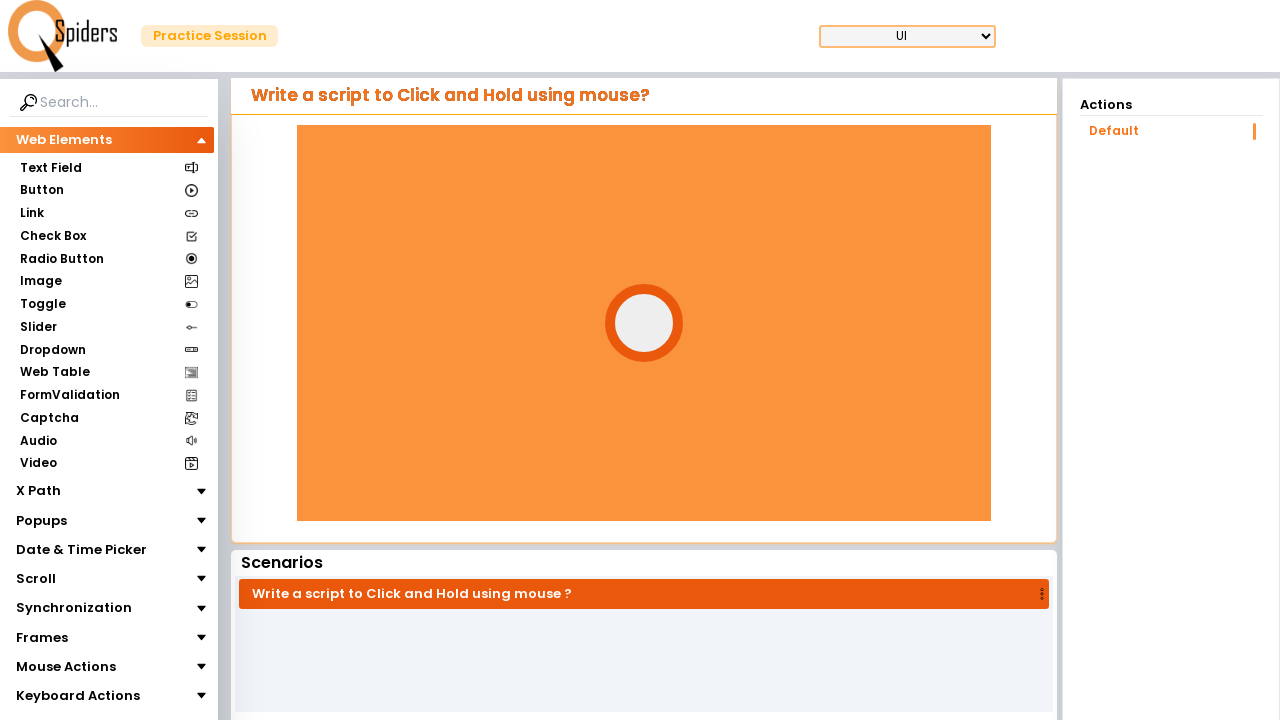

Pressed mouse button down on the circle at (644, 323)
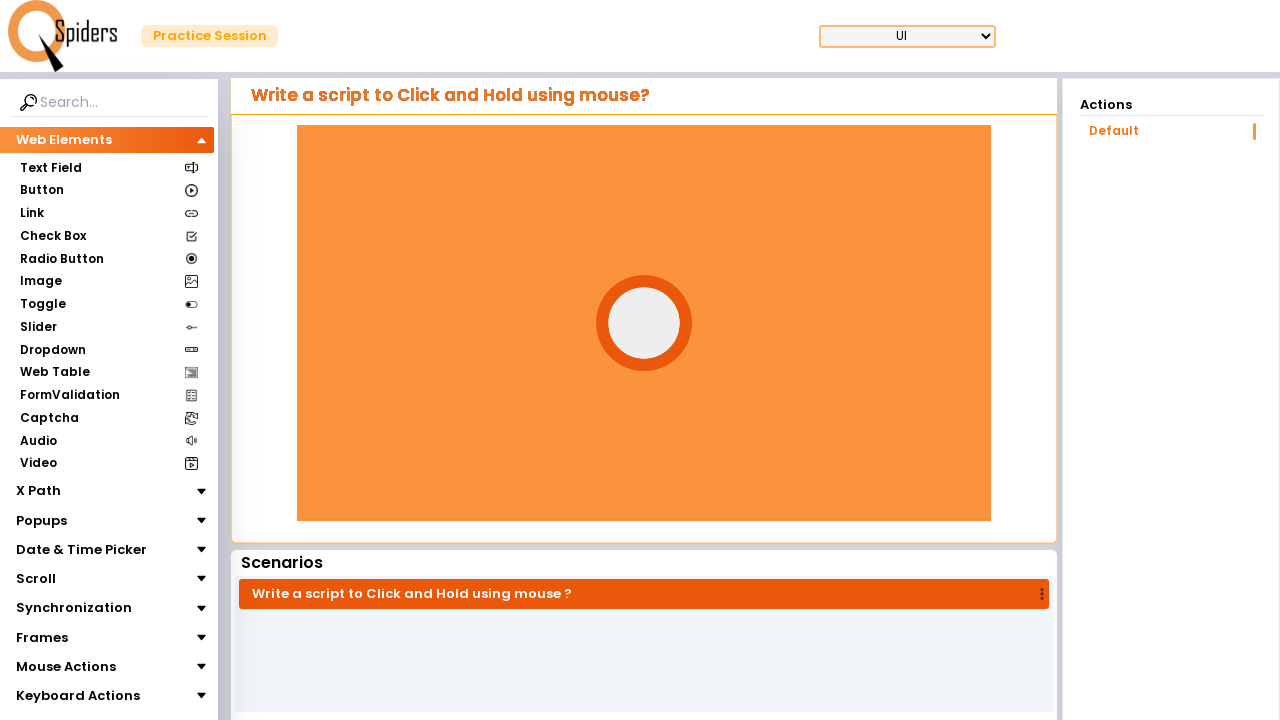

Held mouse button down for 2 seconds
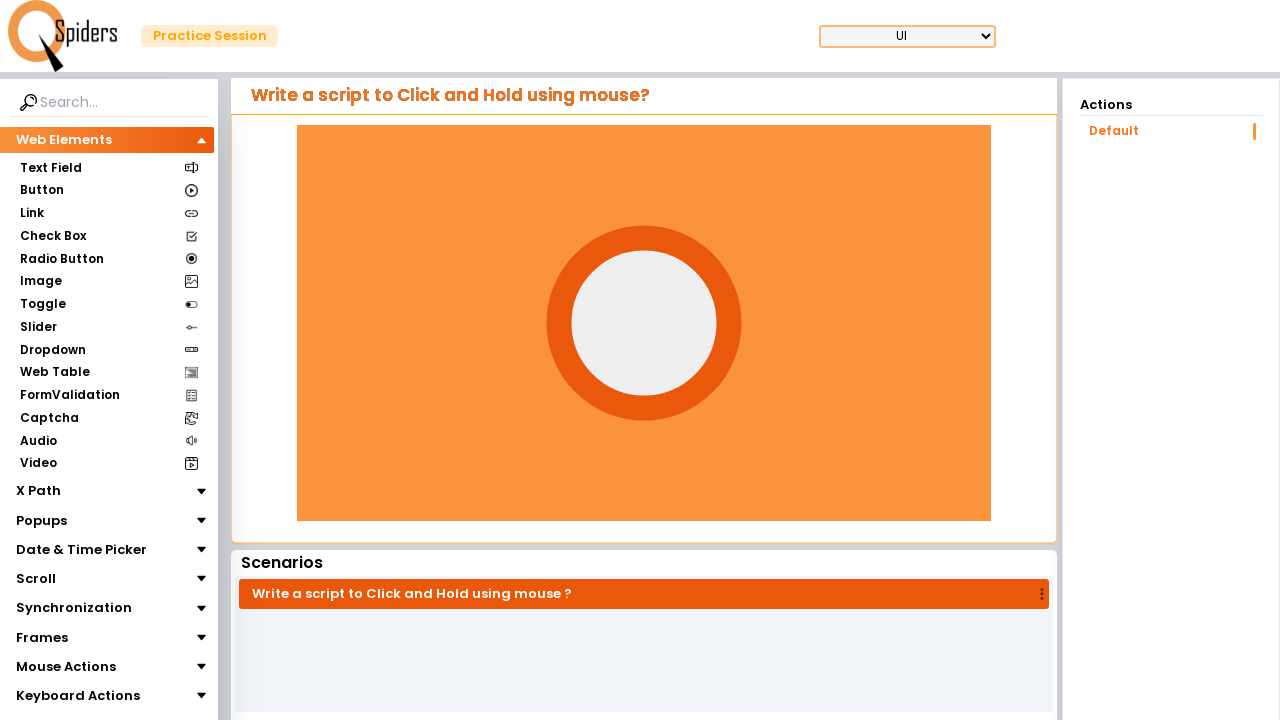

Released mouse button to complete click and hold action at (644, 323)
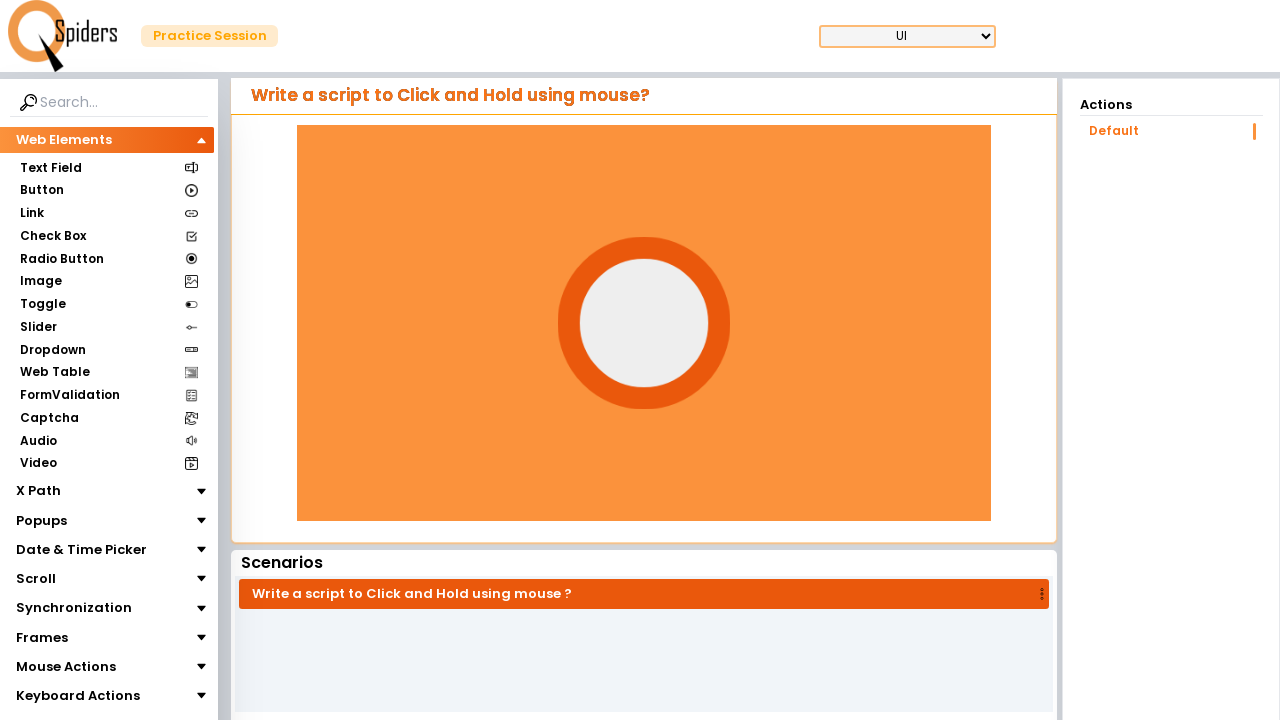

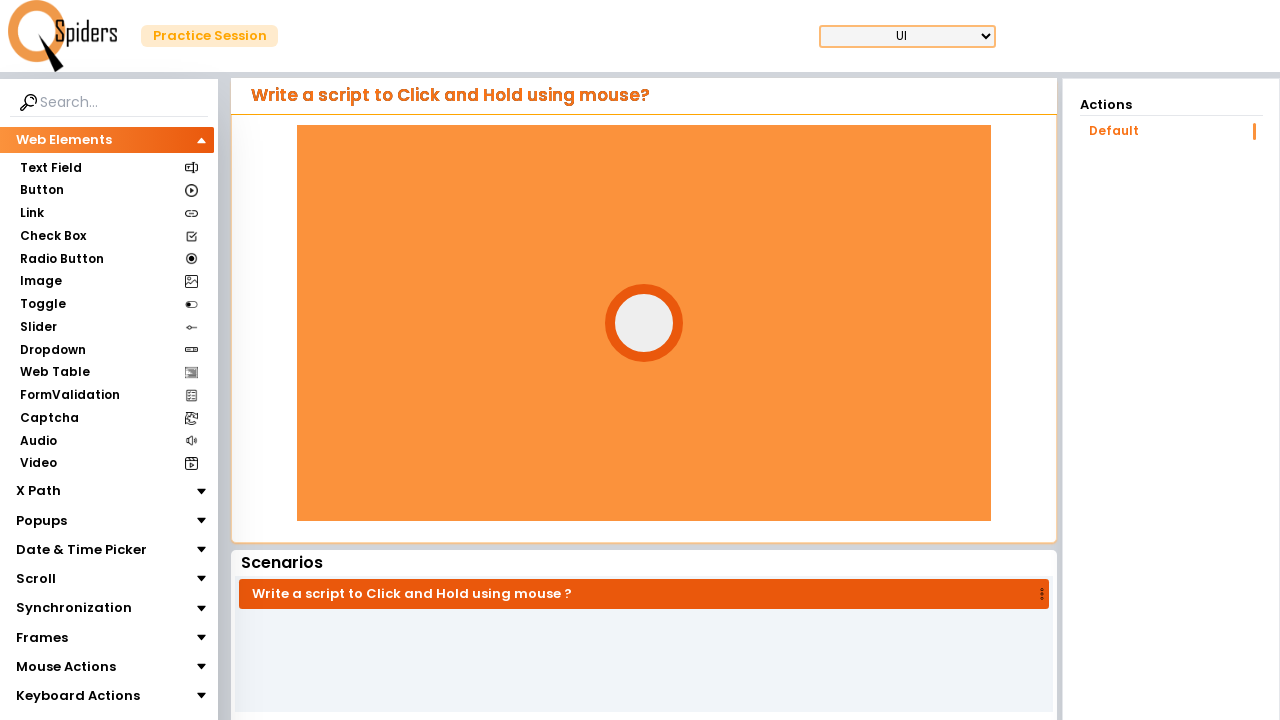